Tests JavaScript alert handling by clicking a button to trigger an alert, accepting it, and verifying the result message is displayed on the page.

Starting URL: http://the-internet.herokuapp.com/javascript_alerts

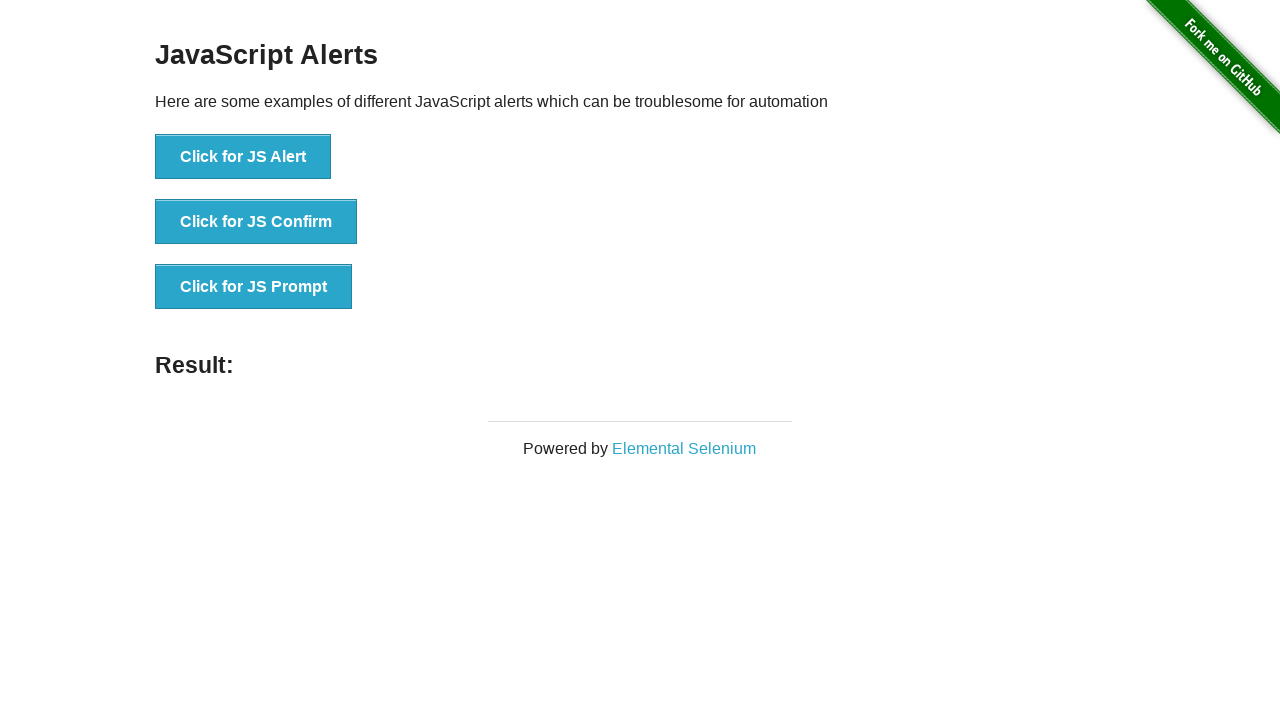

Clicked the first button to trigger JavaScript alert at (243, 157) on ul > li:nth-child(1) > button
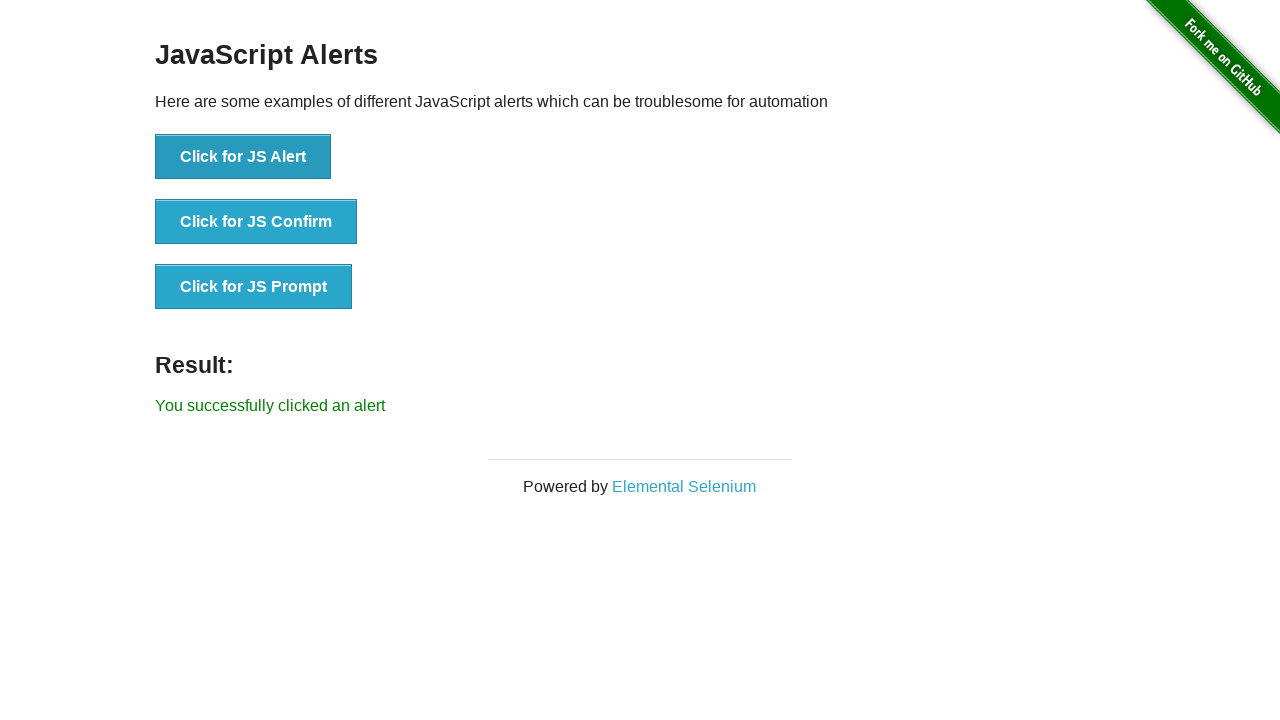

Set up dialog handler to accept JavaScript alert
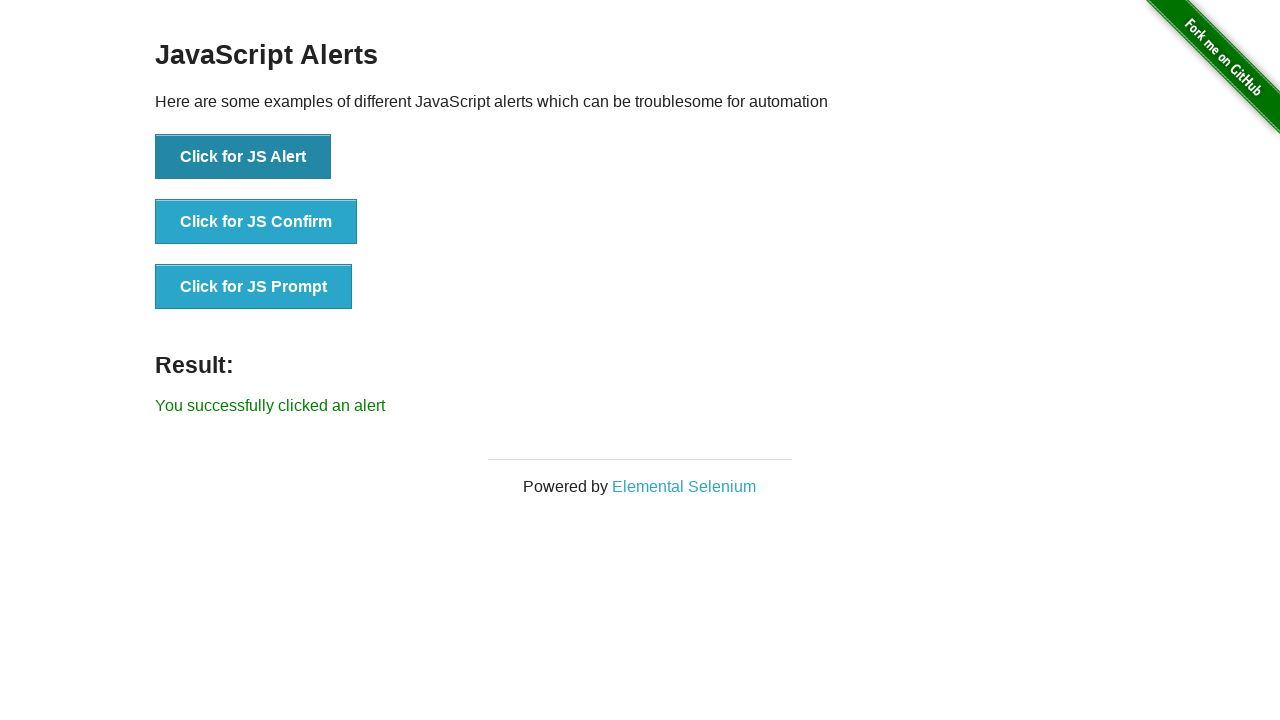

Result message element loaded
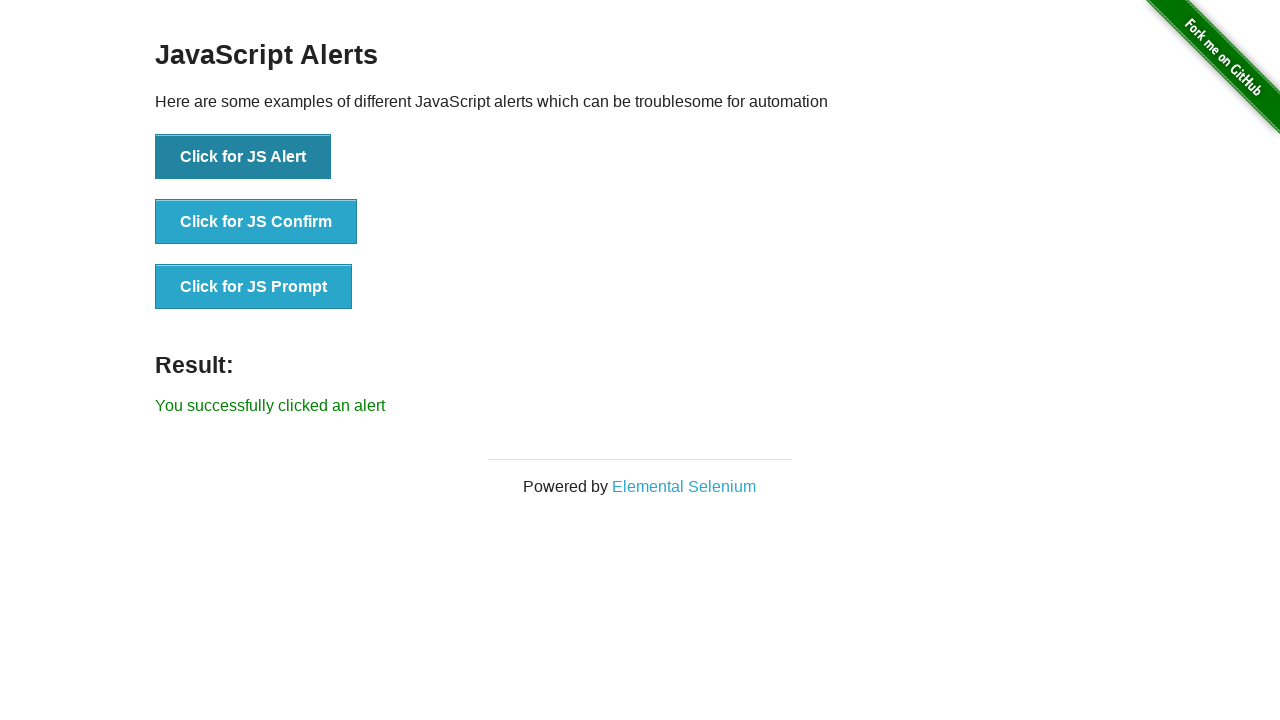

Retrieved result text content
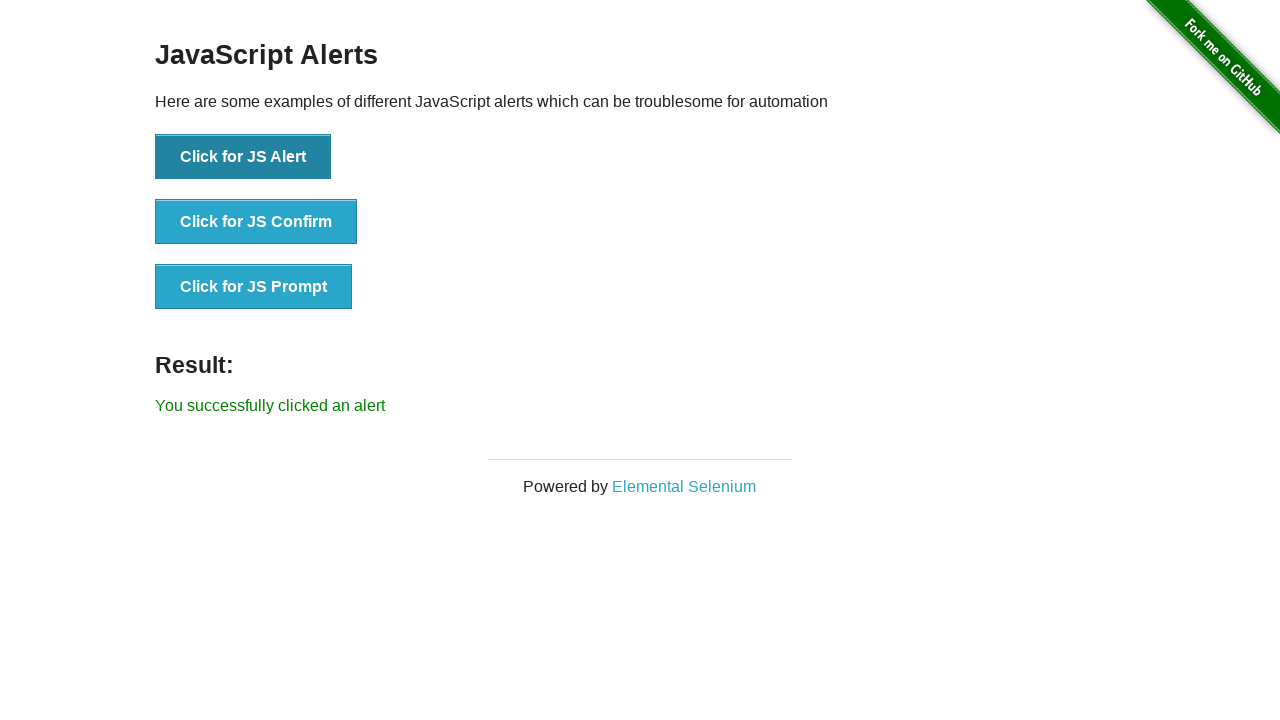

Verified result text matches expected message 'You successfully clicked an alert'
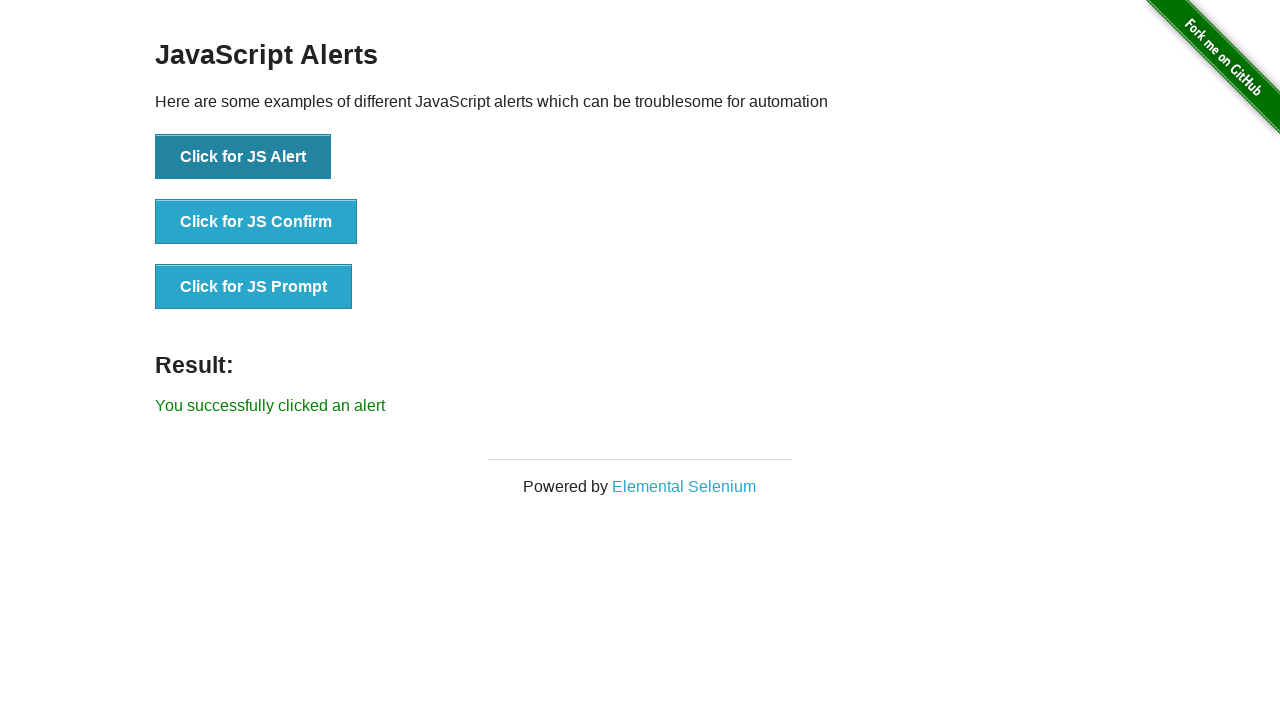

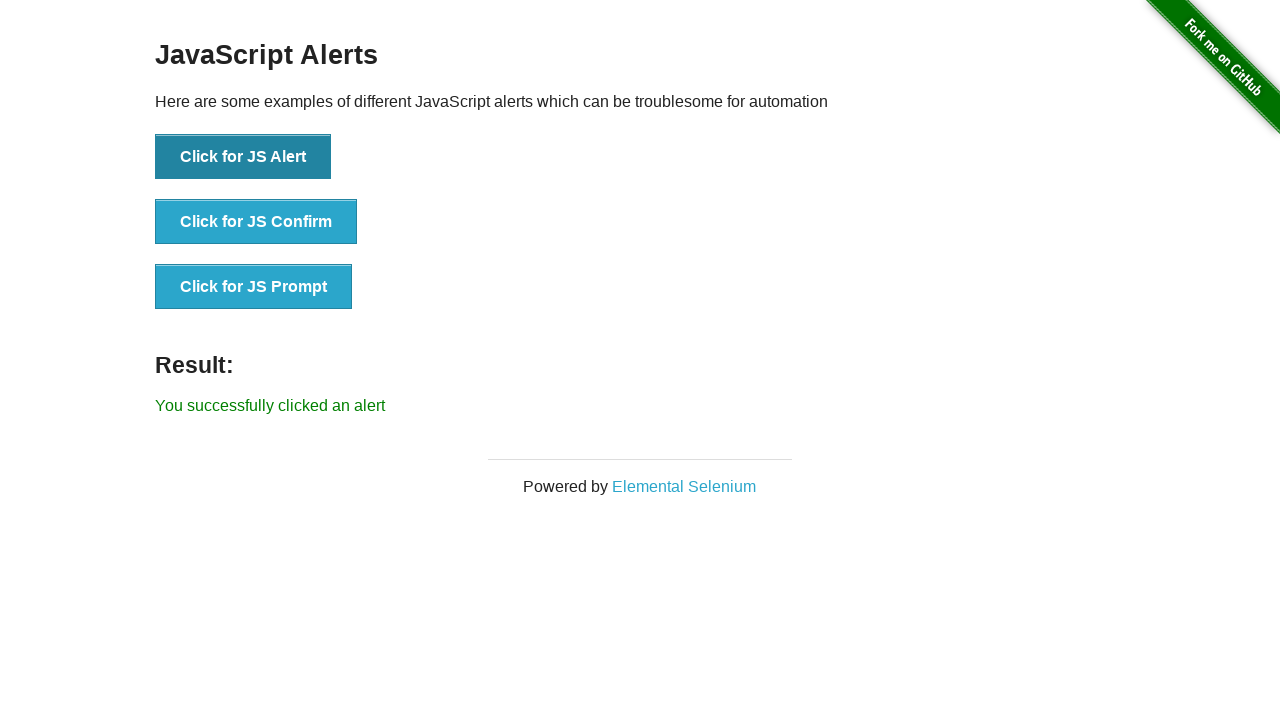